Tests the Input Form Submit feature by first attempting to submit an empty form to trigger validation, then filling in all required fields including name, email, password, company details, and address, and finally submitting the form to verify the success message.

Starting URL: https://www.lambdatest.com/selenium-playground

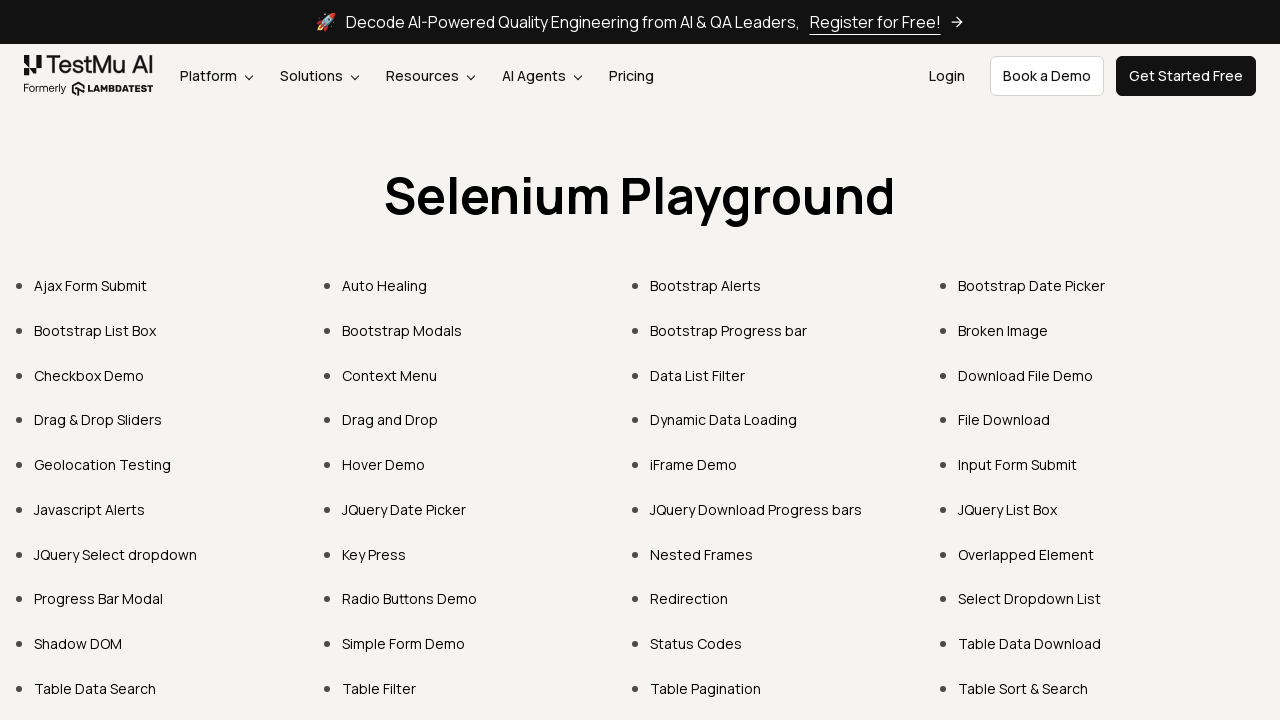

Clicked on 'Input Form Submit' link at (1018, 464) on xpath=//a[contains(text(),'Input Form Submit')]
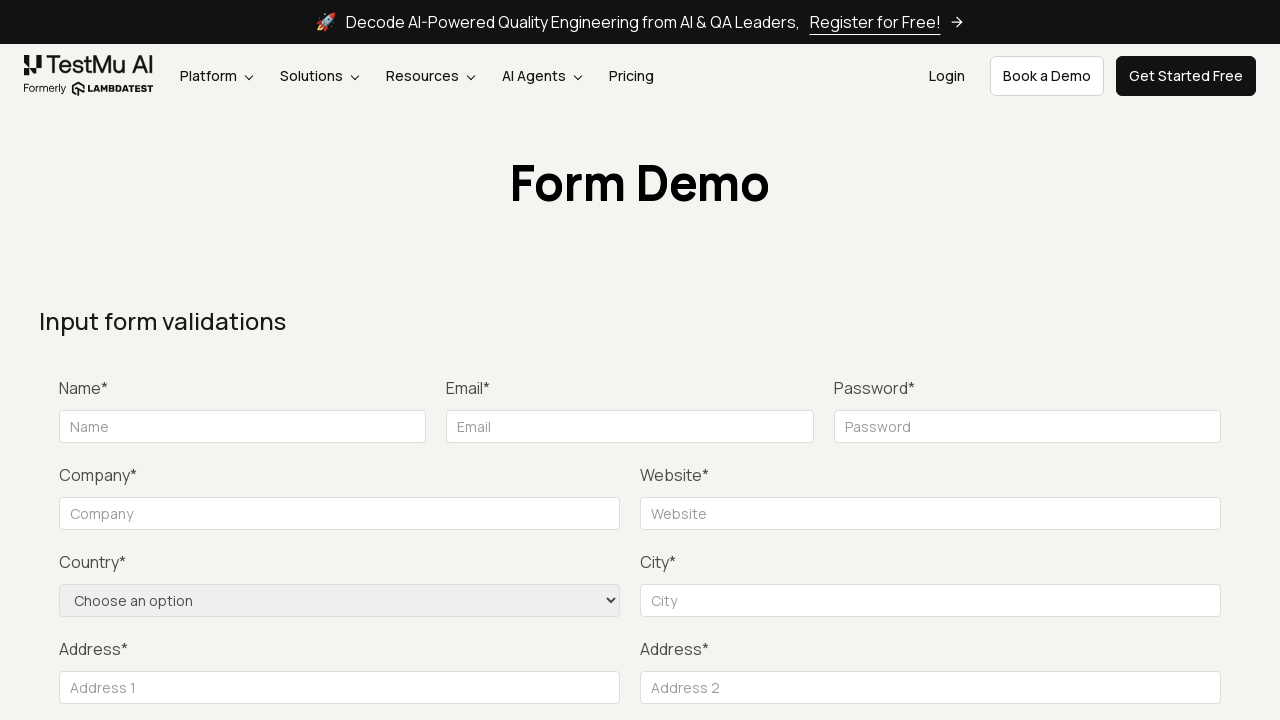

Form loaded with Submit button visible
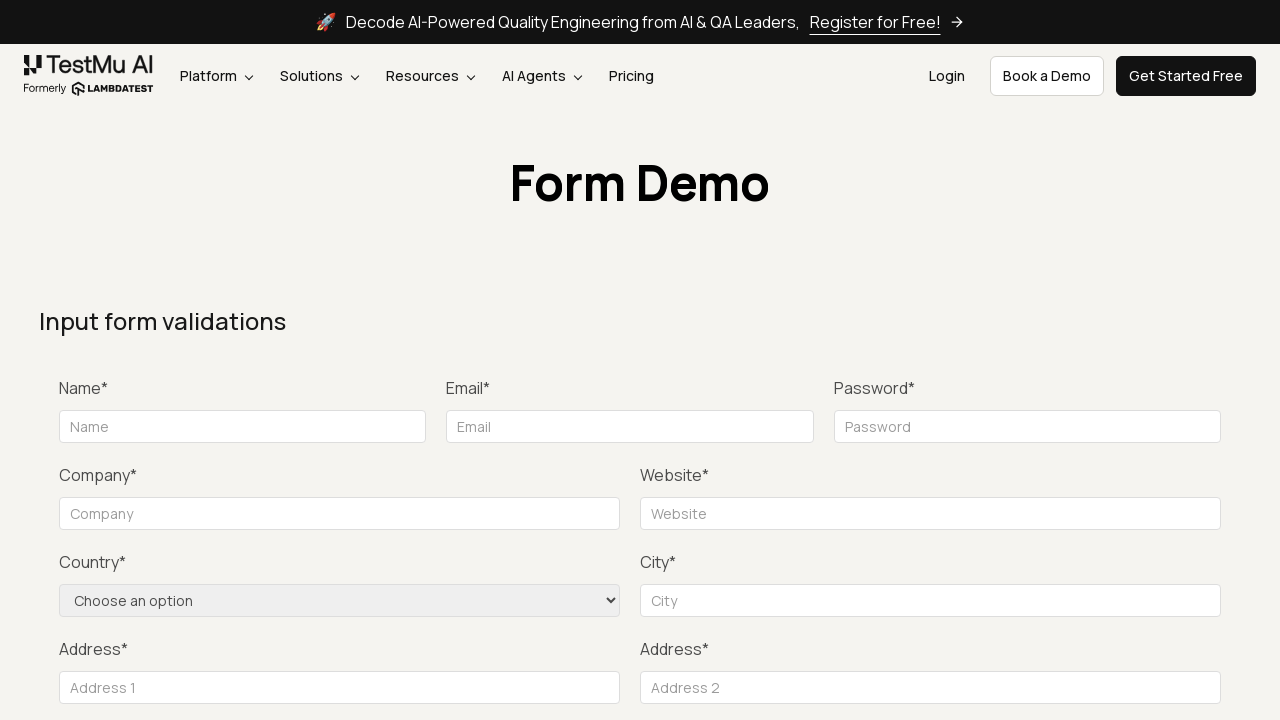

Clicked Submit button on empty form to trigger validation at (1131, 360) on xpath=//button[contains(@type, 'submit') and contains(text(), 'Submit')]
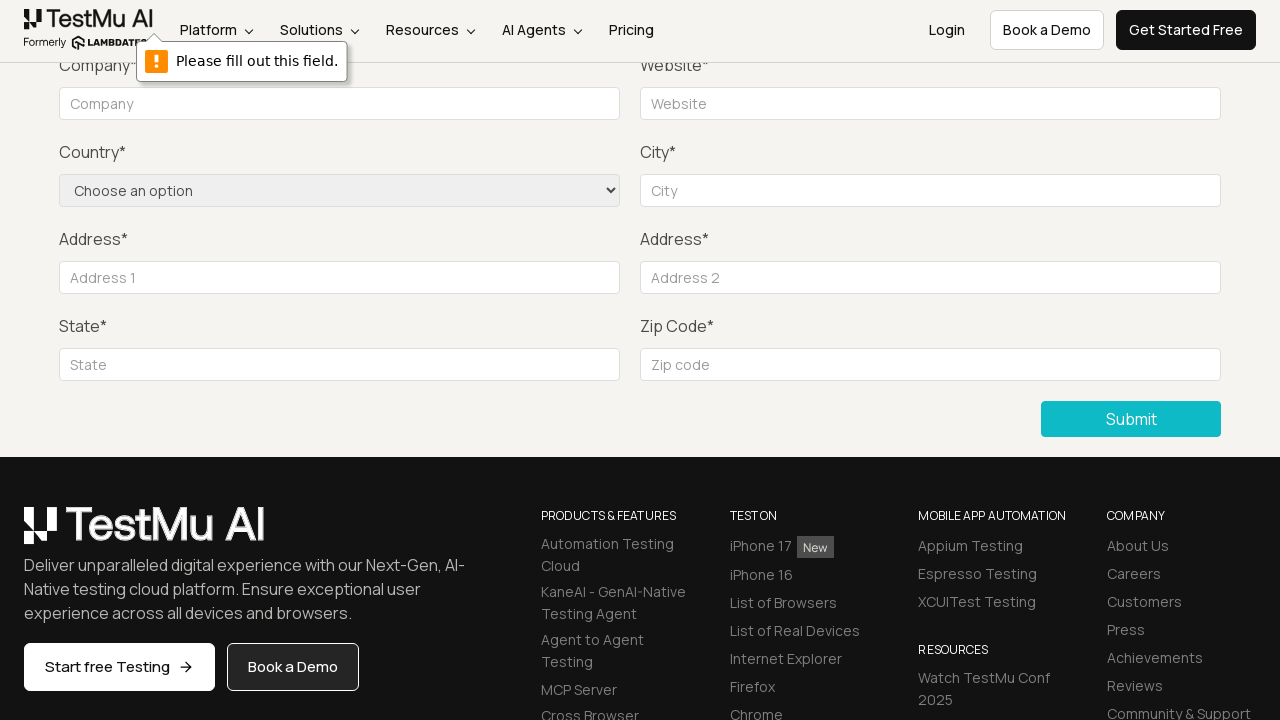

Filled Name field with 'Elon Musk' on input[name='name']
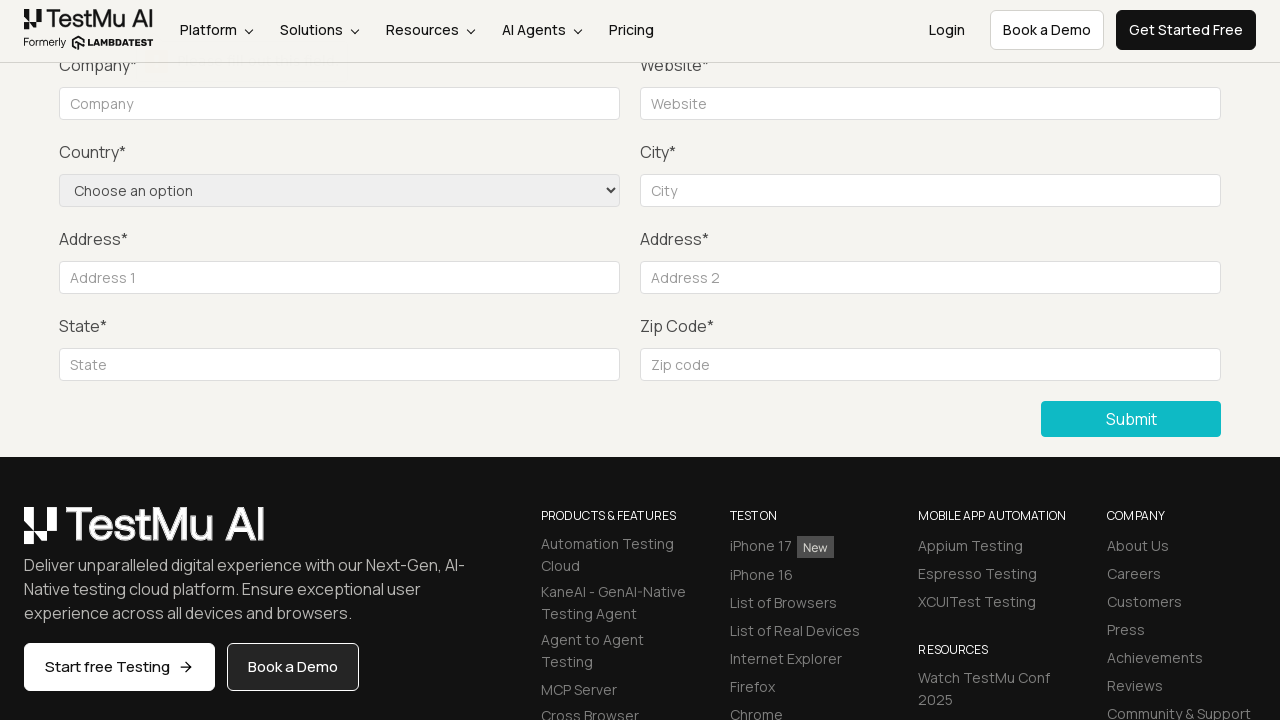

Filled Email field with 'muskelon@tesla.com' on #inputEmail4
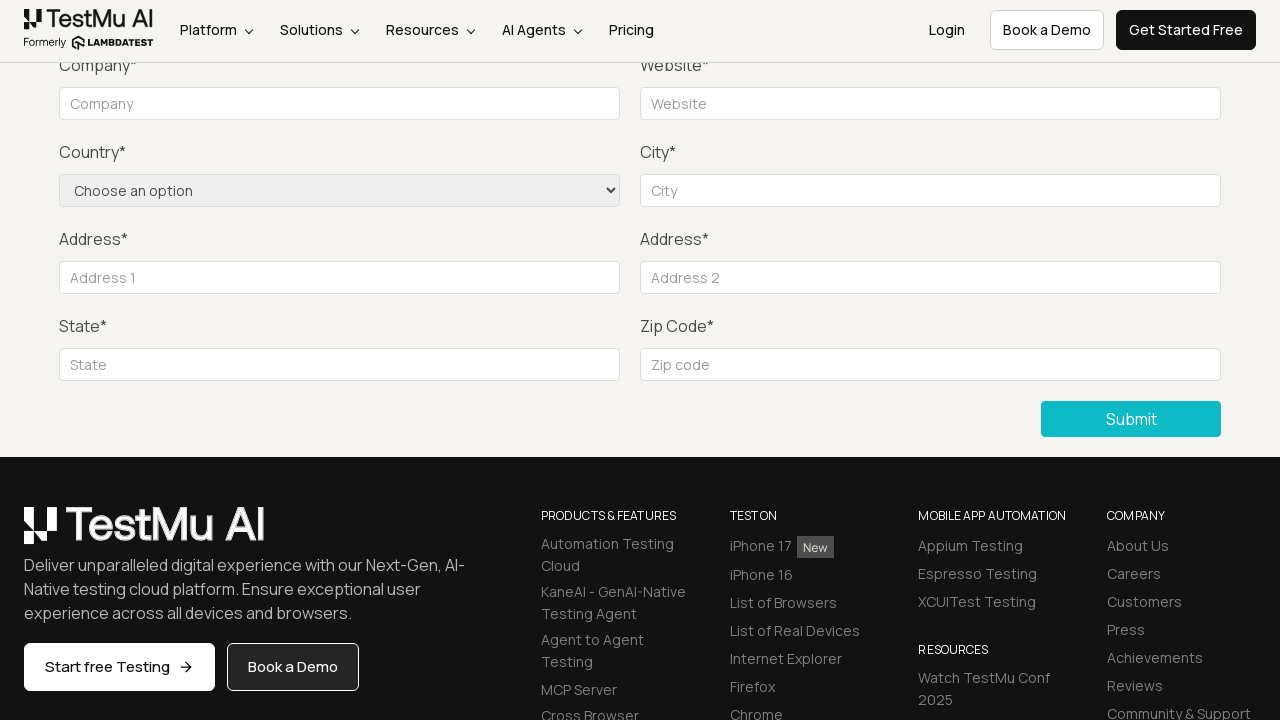

Filled Password field with 'Merin@34' on input[name='password']
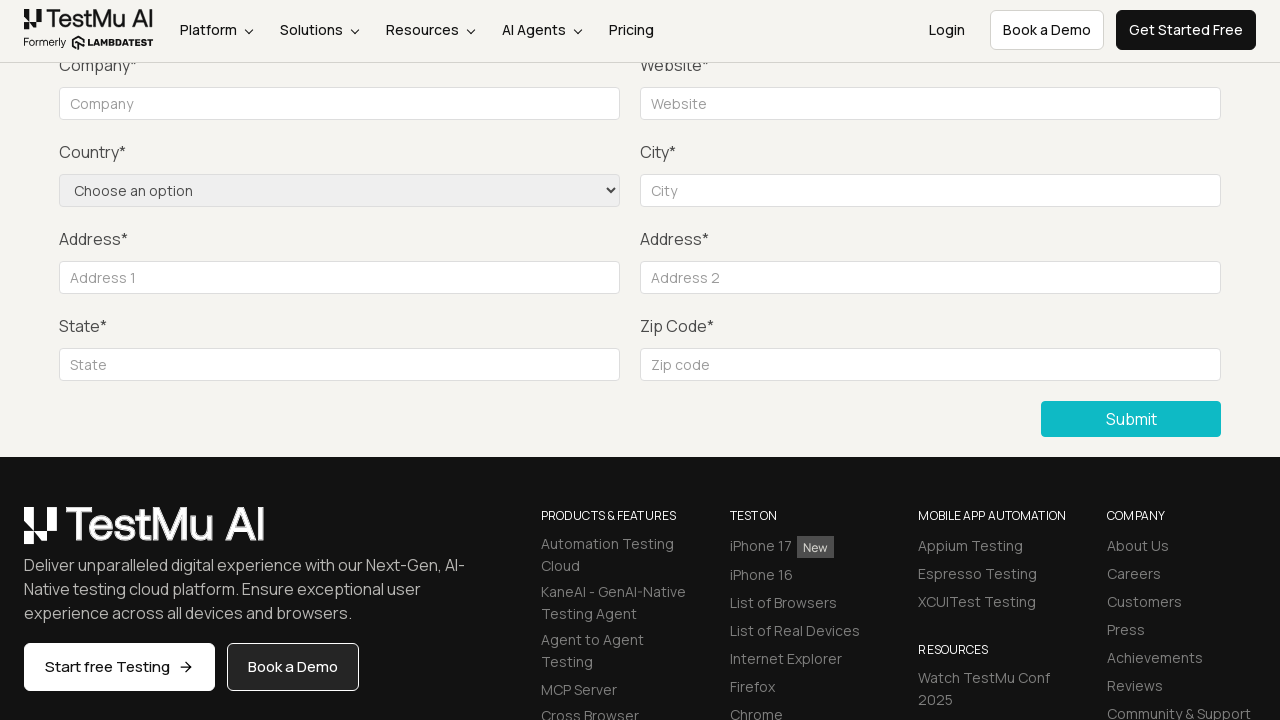

Filled Company field with 'Tesla' on #company
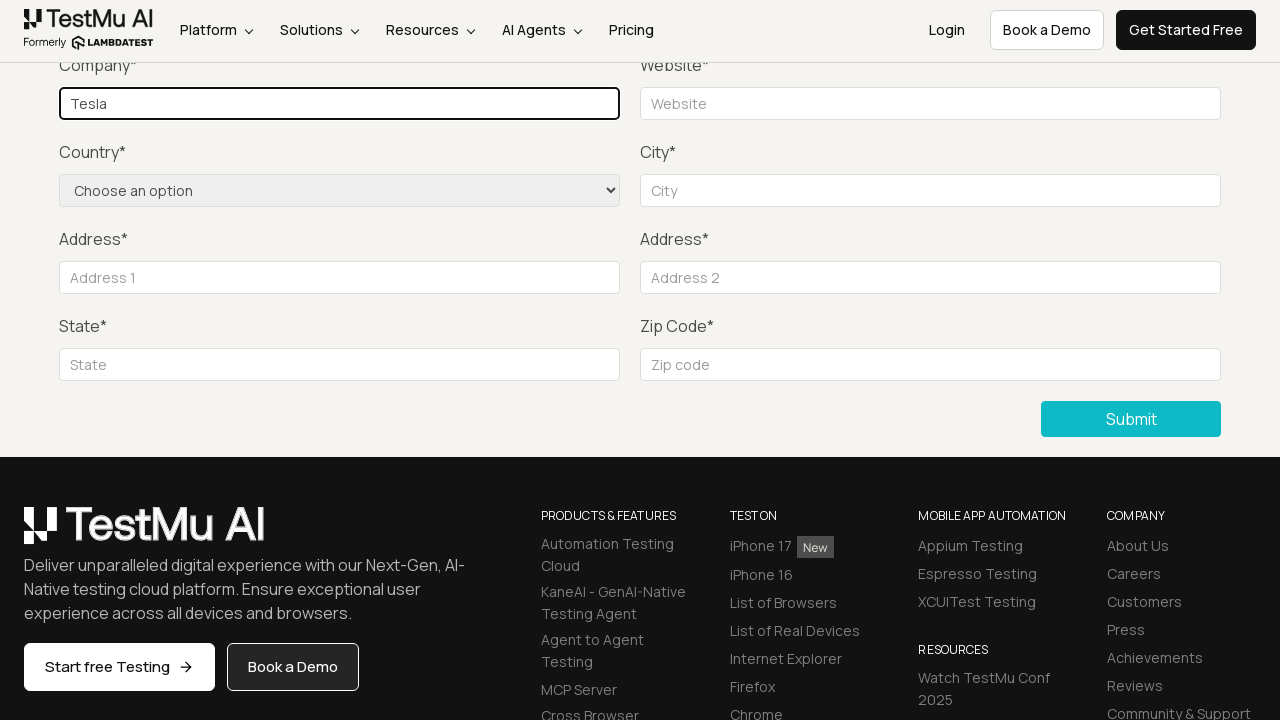

Filled Website field with 'Tesla.com' on input[name='website']
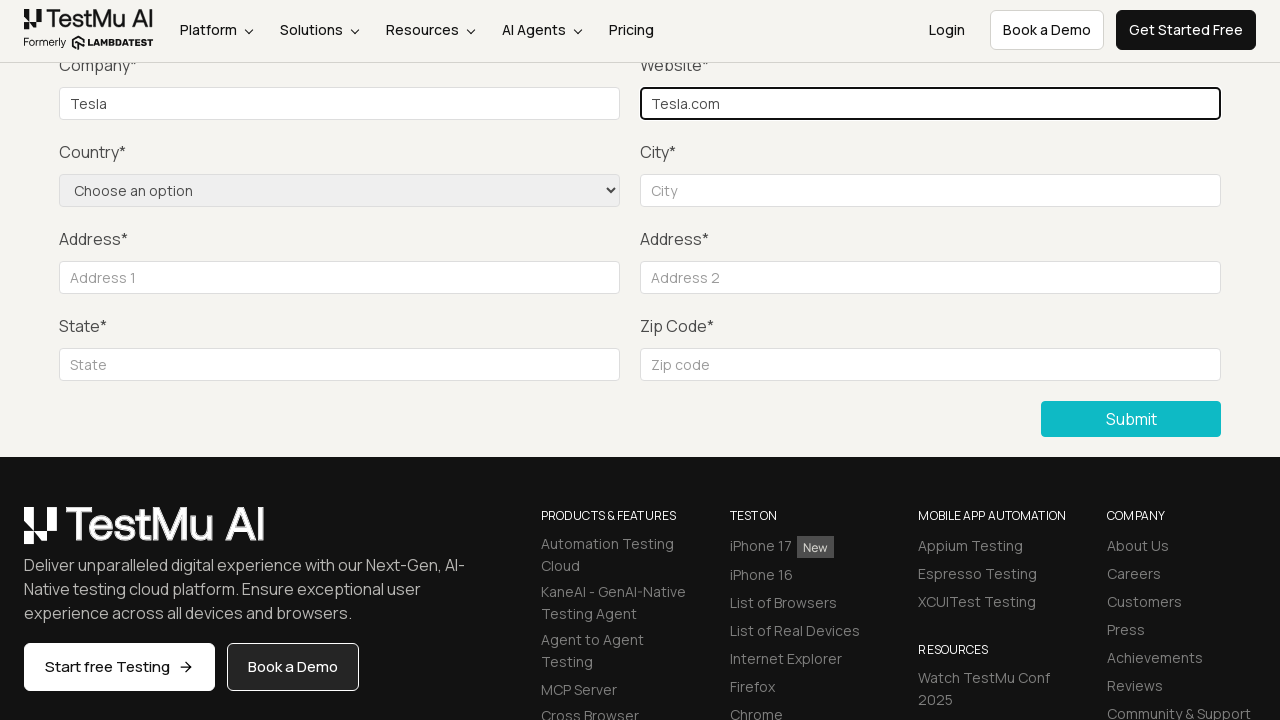

Selected 'United States' from Country dropdown on select[name='country']
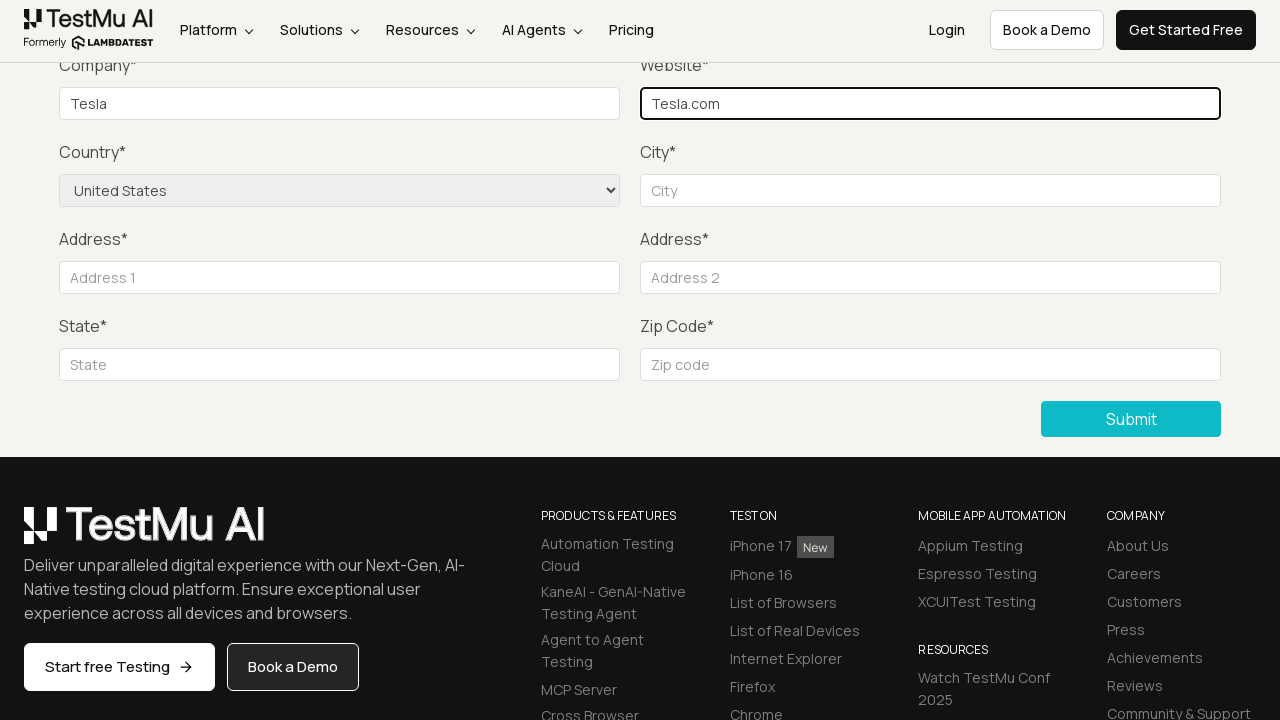

Filled City field with 'Florida' on input[name='city']
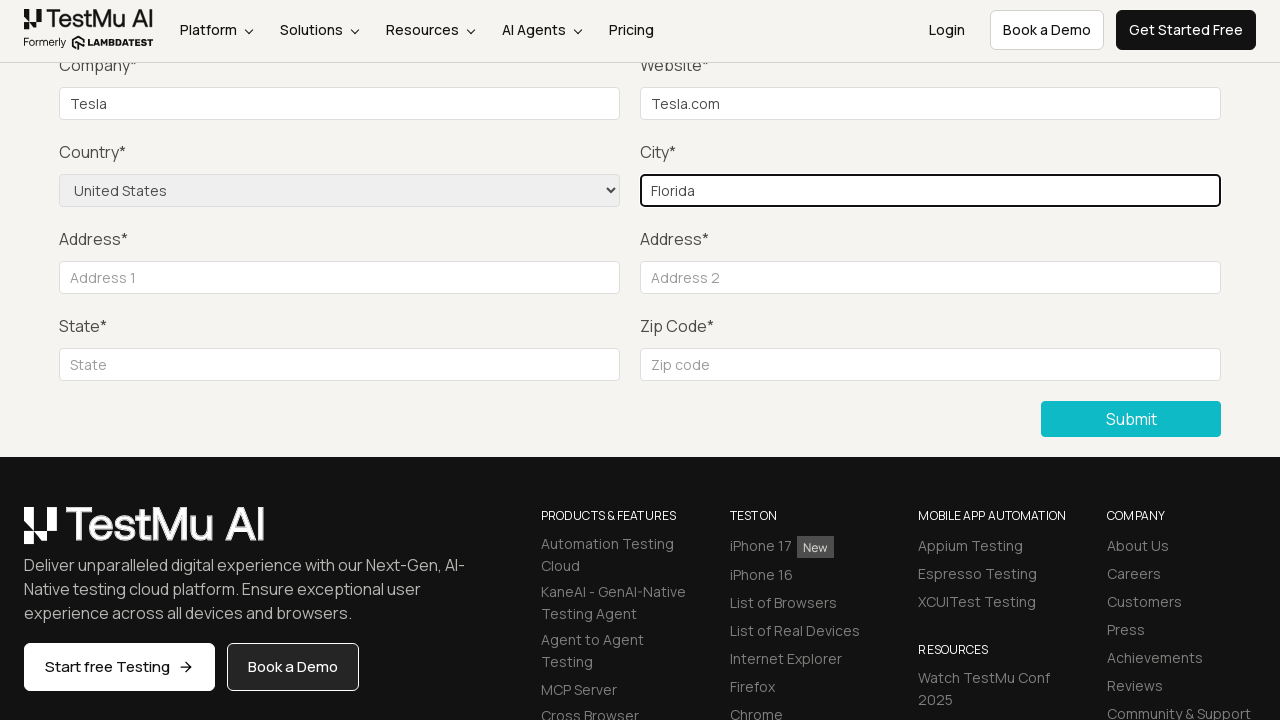

Filled Address 1 field with '30th Lane' on input[name='address_line1']
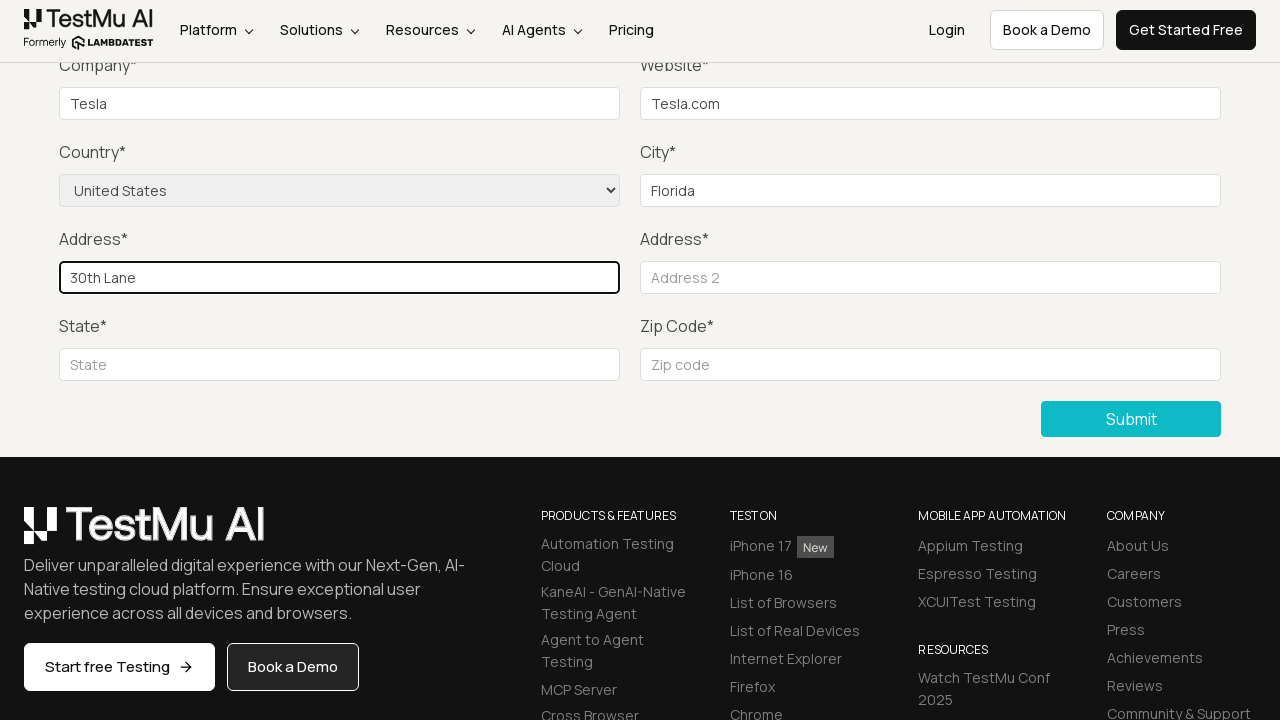

Filled Address 2 field with 'Church Street' on input[name='address_line2']
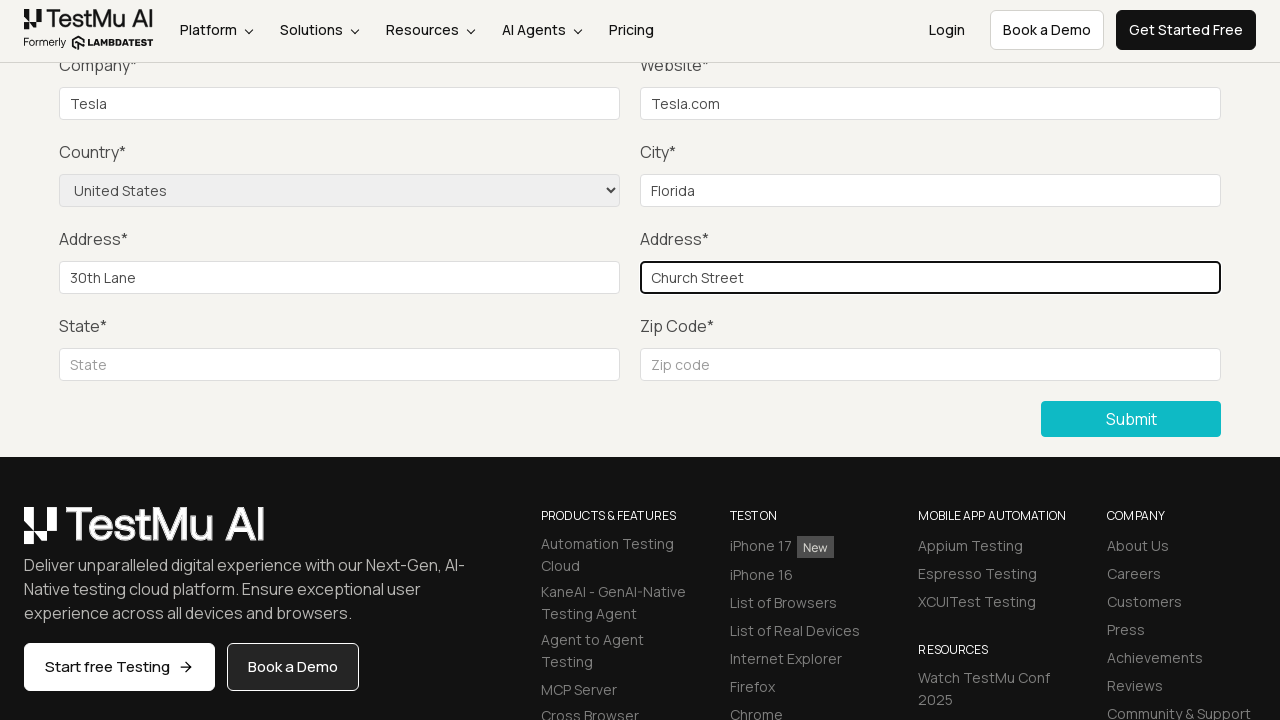

Filled State field with 'Florida' on #inputState
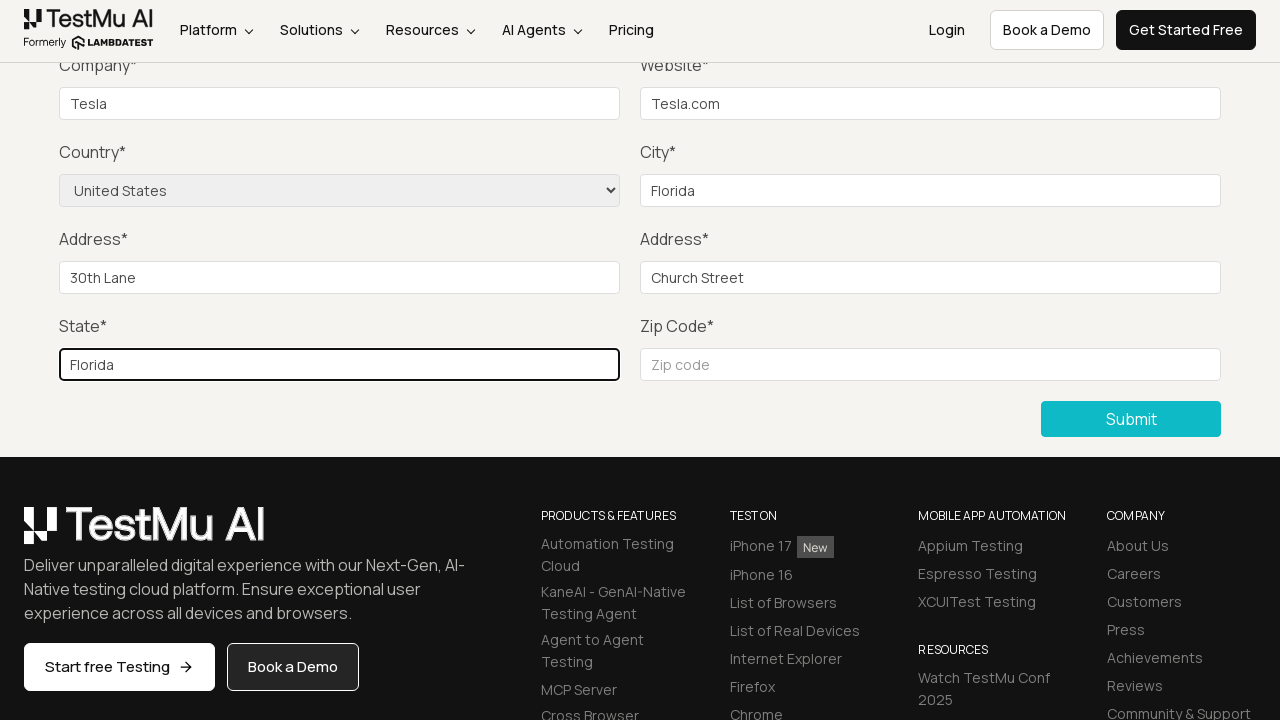

Filled Zip Code field with '67647065' on input[name='zip']
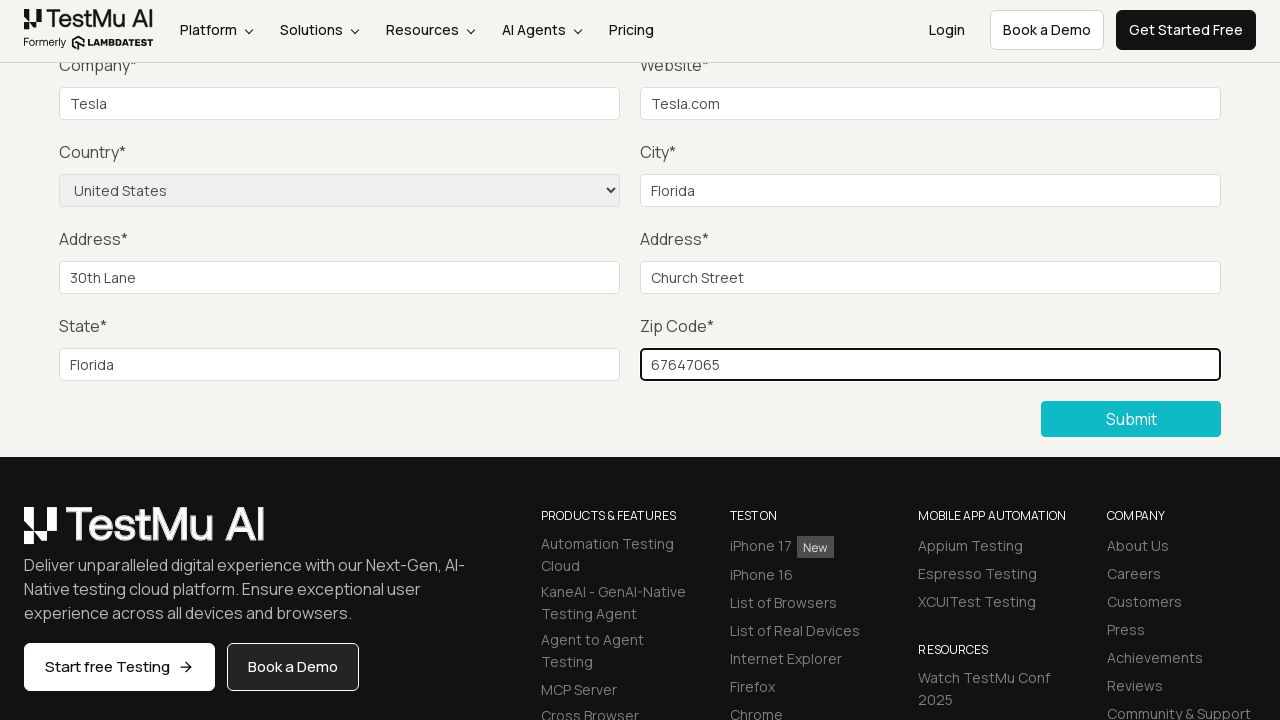

Clicked Submit button to submit the completed form at (1131, 419) on xpath=//button[contains(@type, 'submit') and contains(text(), 'Submit')]
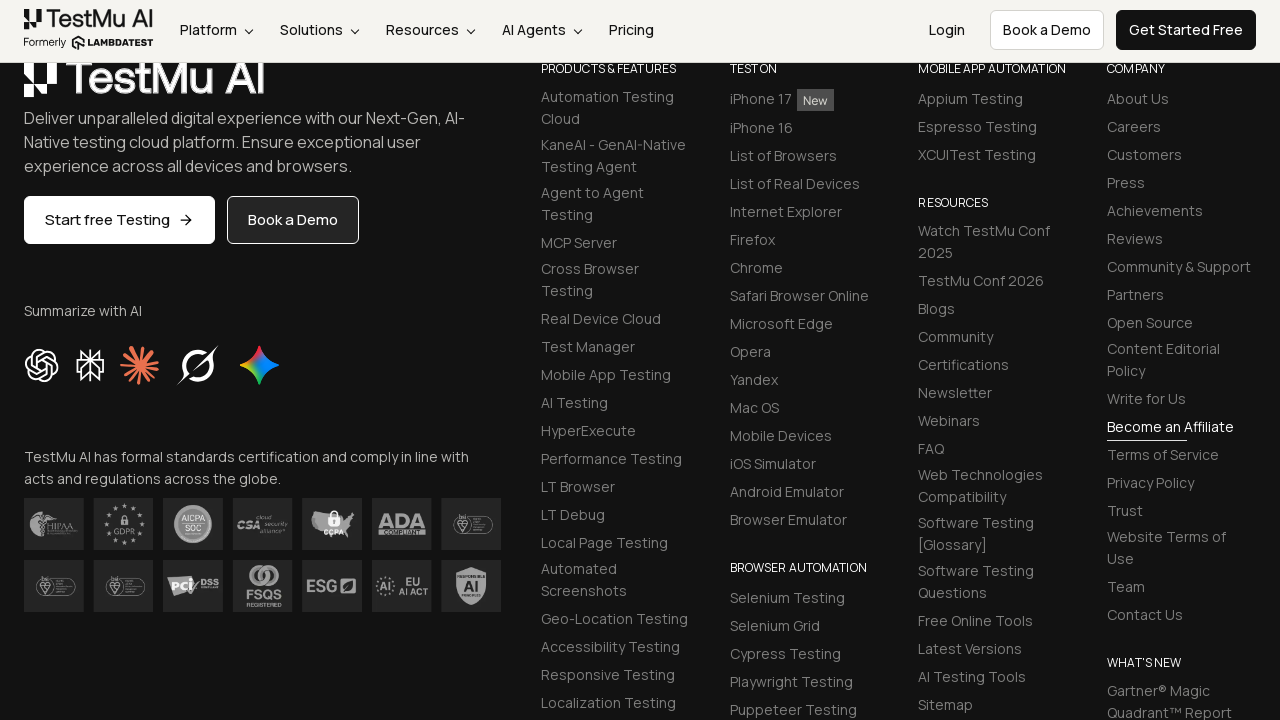

Success message appeared after form submission
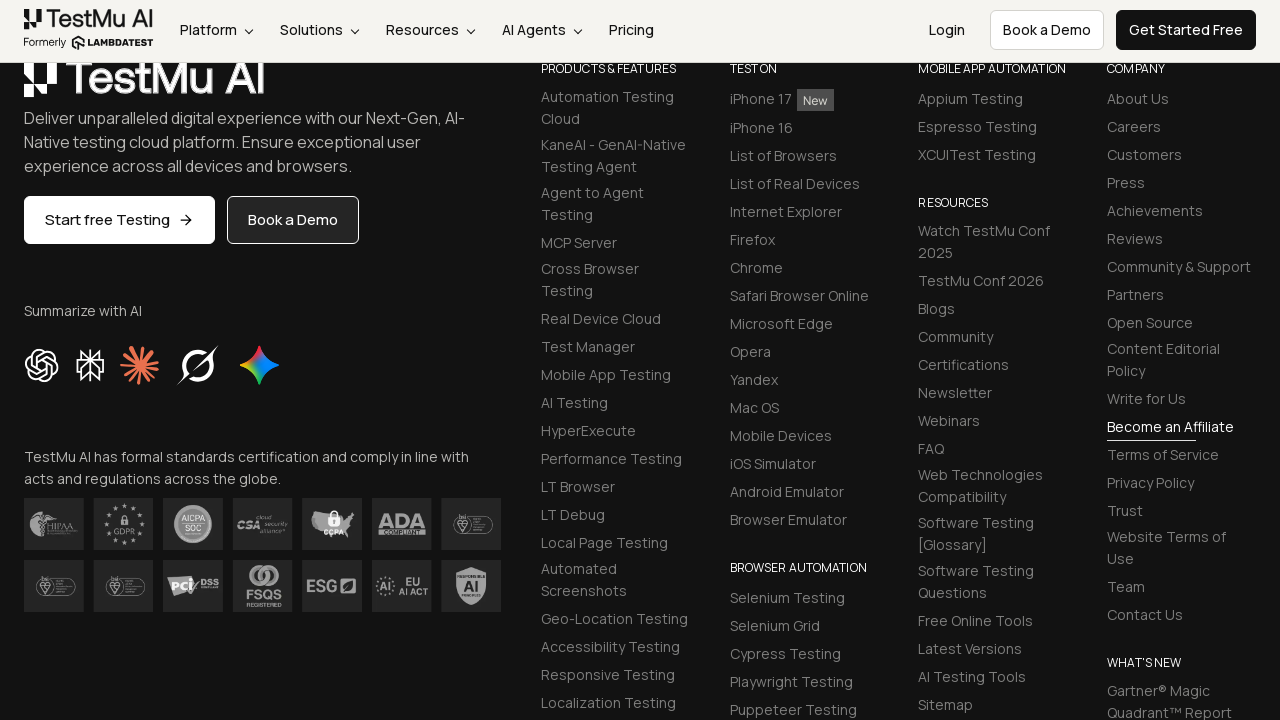

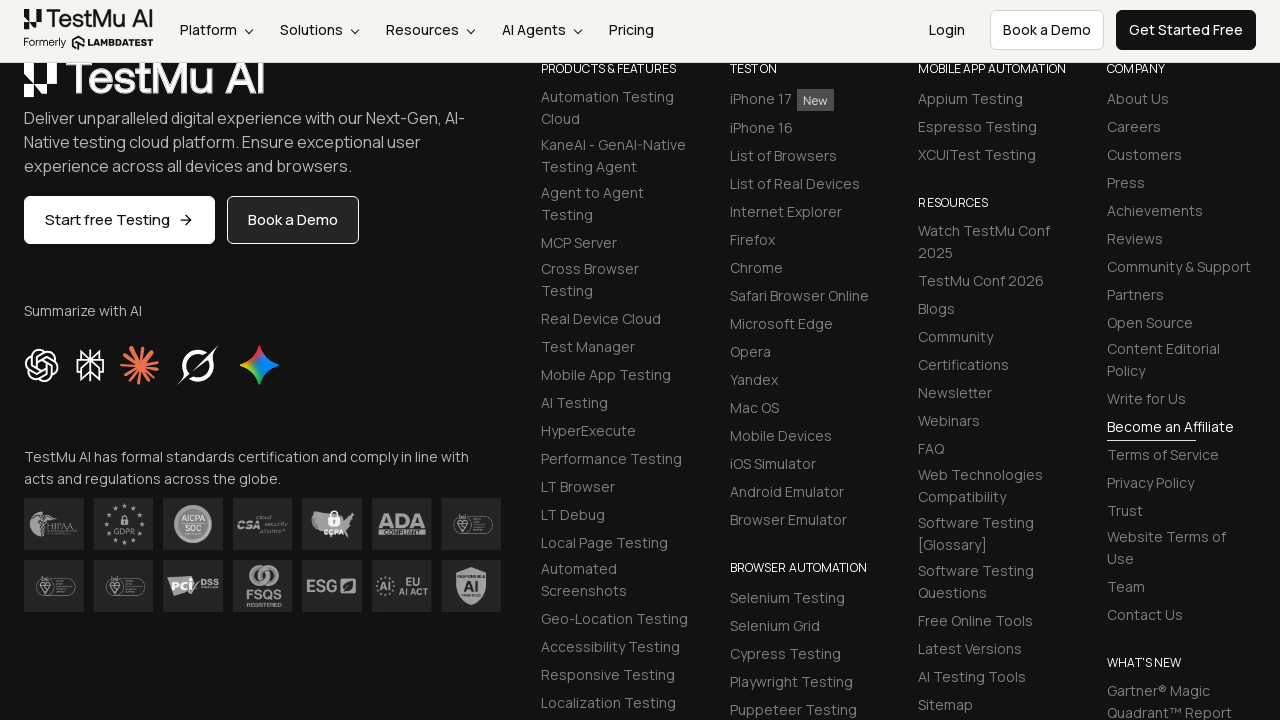